Tests the placeholder text of the sum input field for the "Communication Services" payment option

Starting URL: http://mts.by

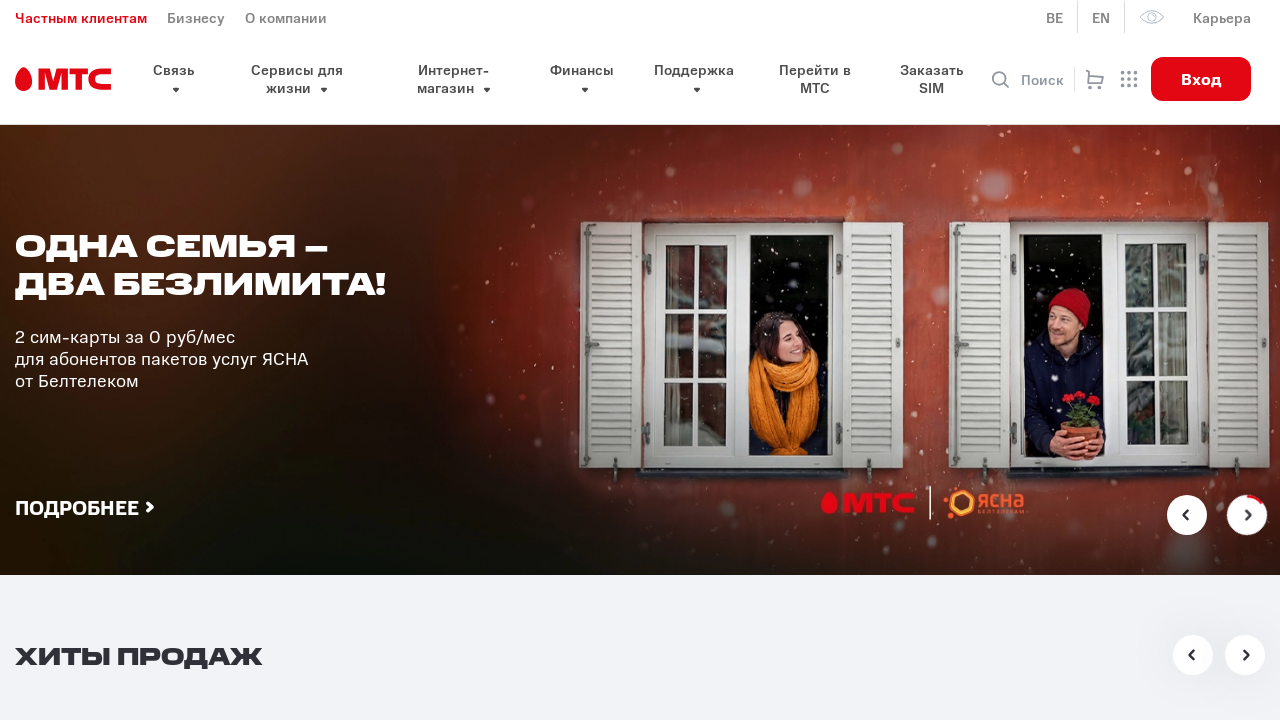

Located the sum input field for Communication Services
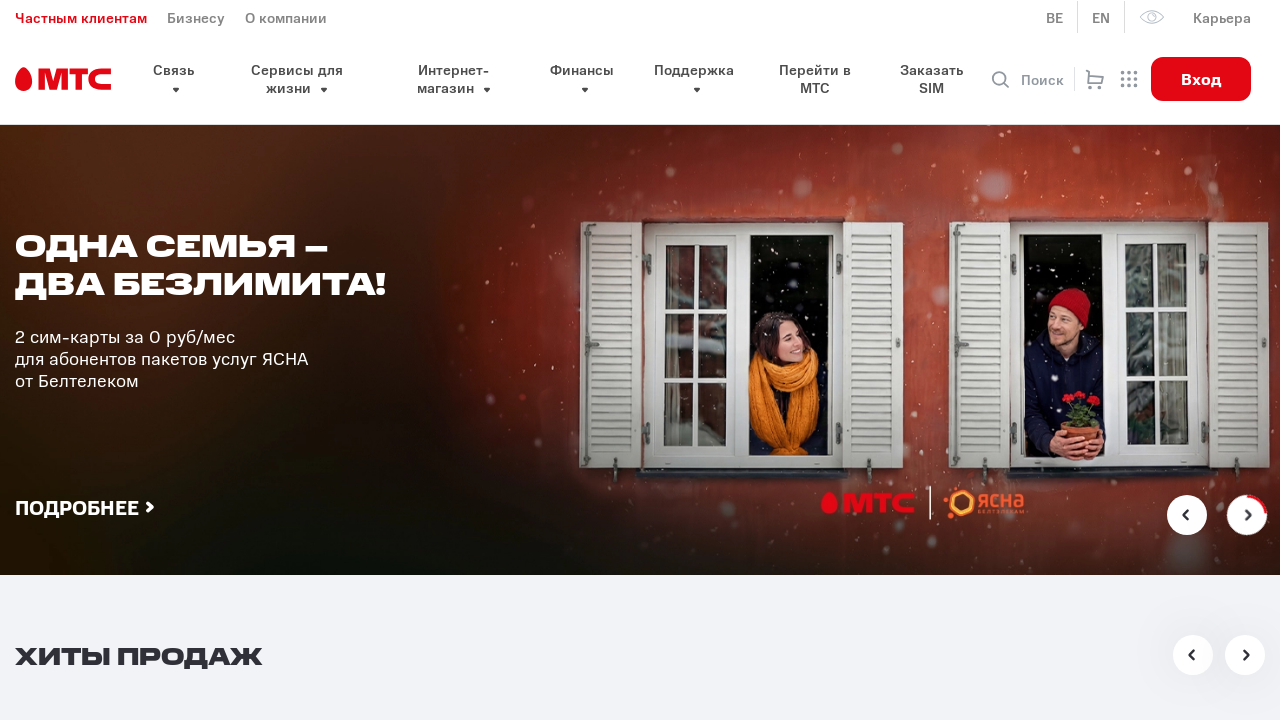

Verified placeholder text contains 'Сумма' (Sum) for Communication Services payment option
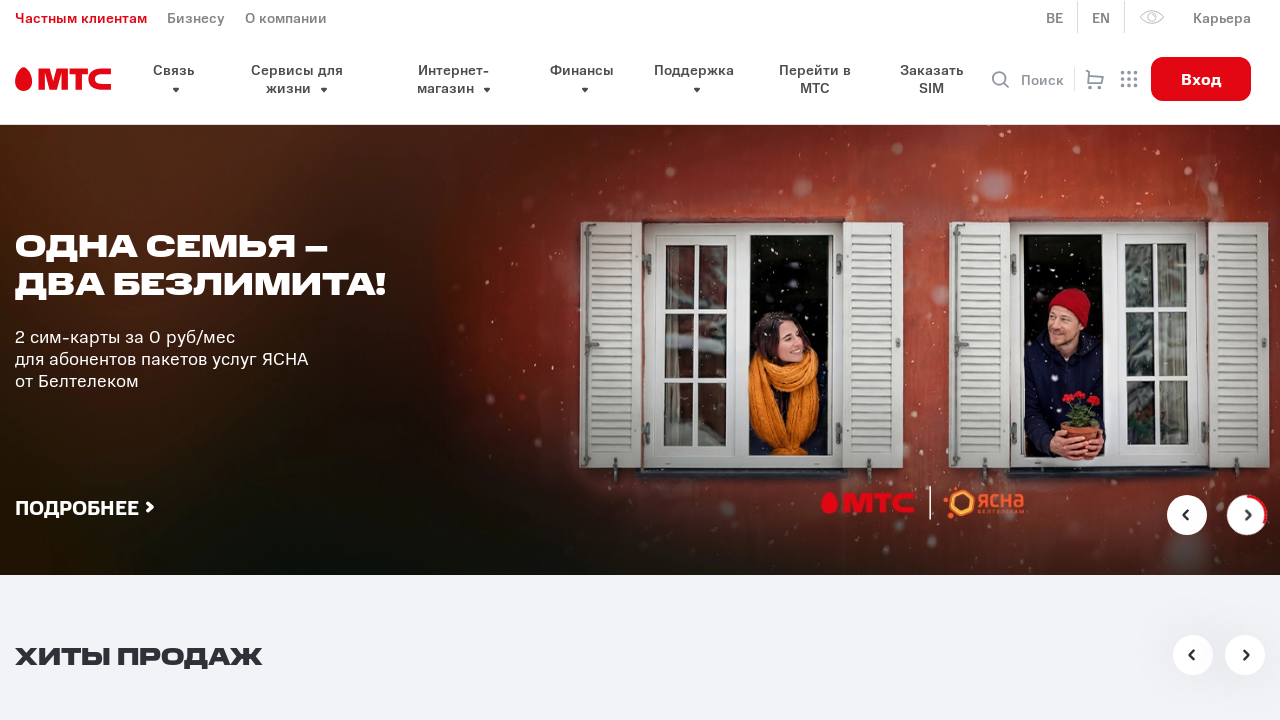

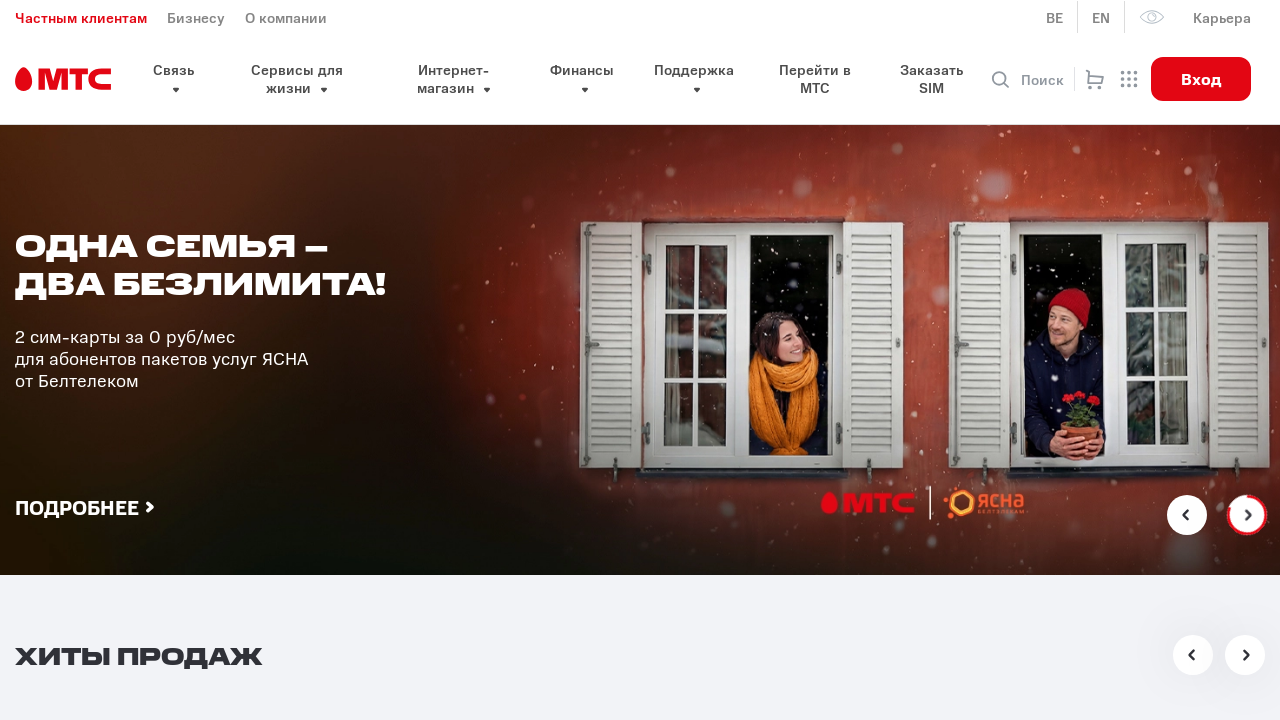